Tests clicking on a checkbox to deselect it and verifying it is no longer selected

Starting URL: http://the-internet.herokuapp.com/checkboxes

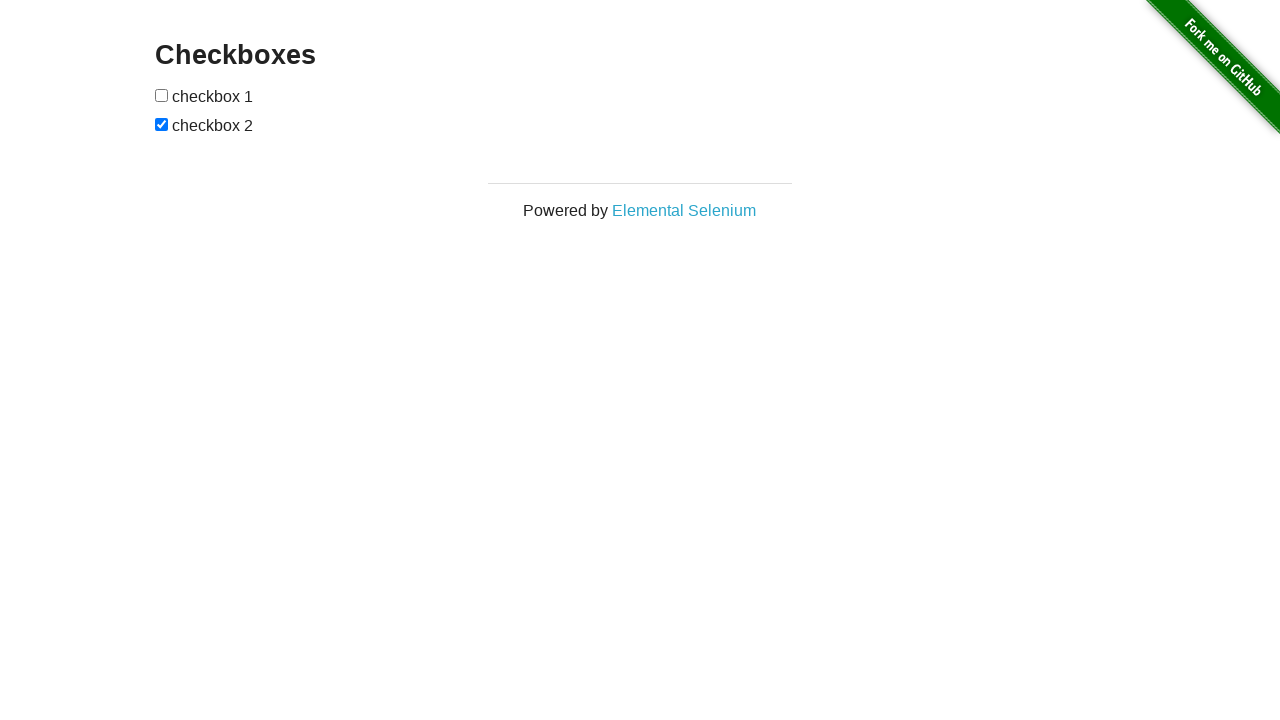

Waited for checkboxes to load on the page
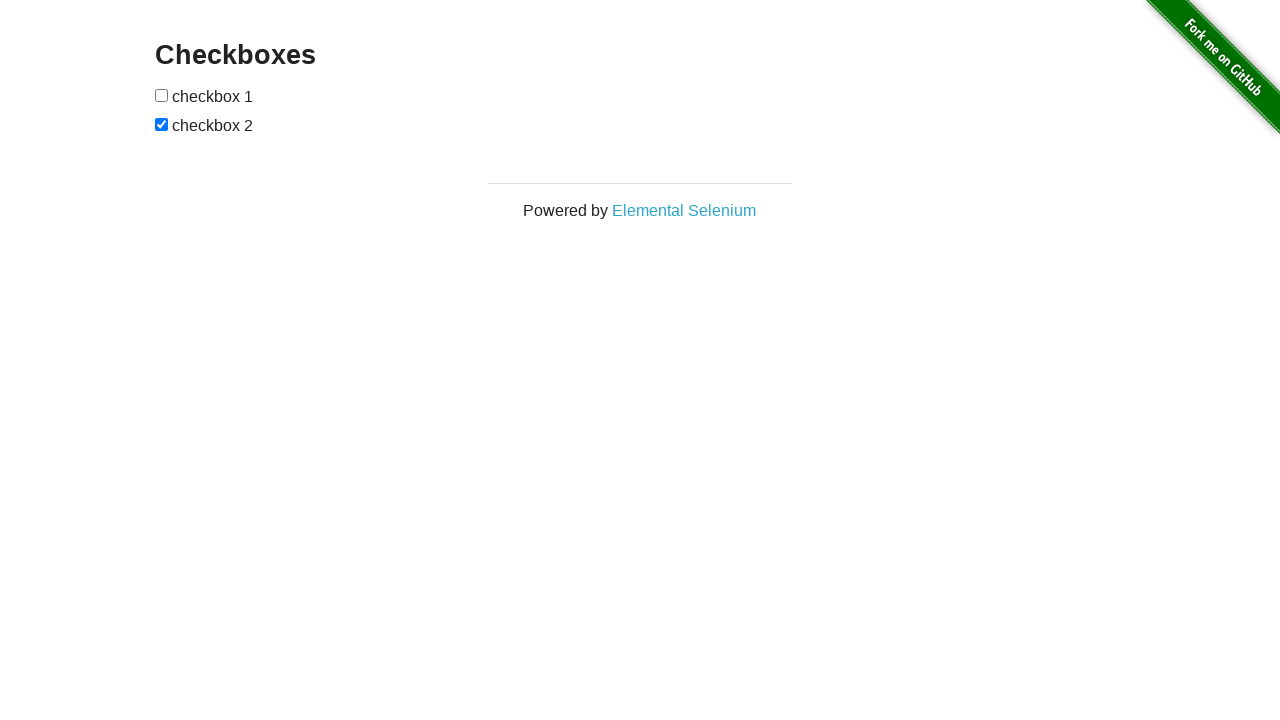

Clicked the second checkbox to deselect it at (162, 124) on [type=checkbox] >> nth=1
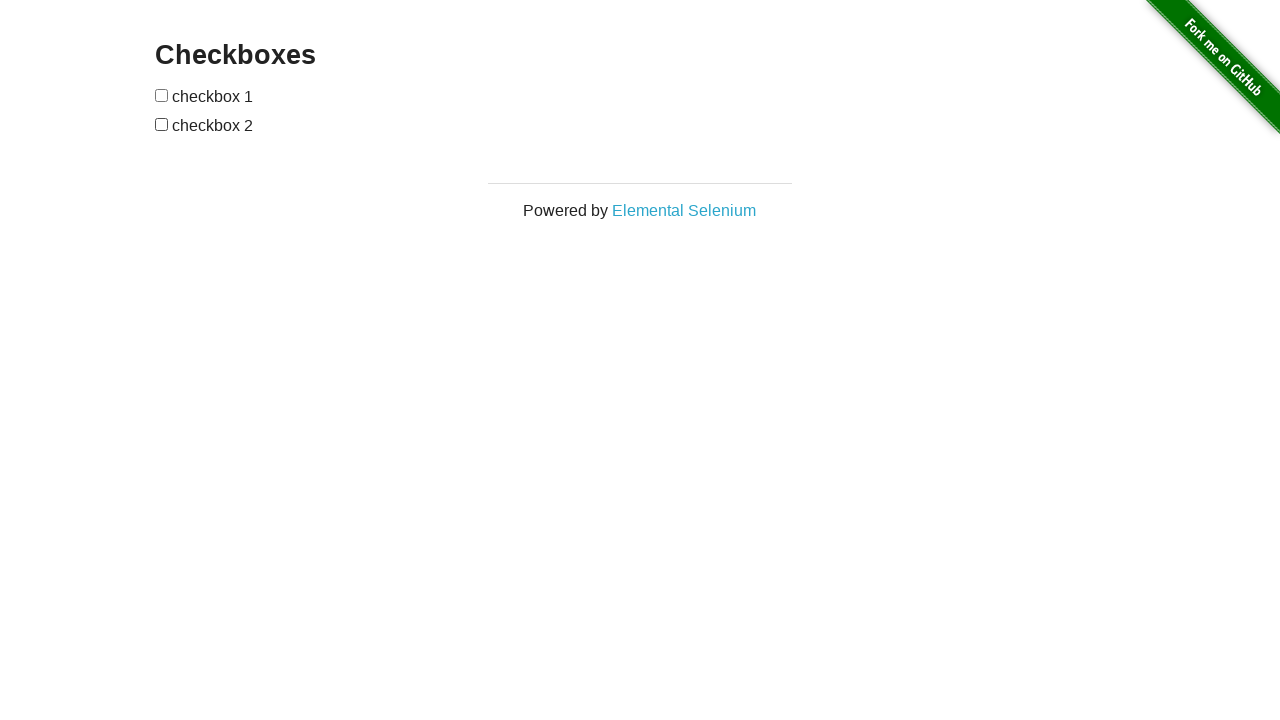

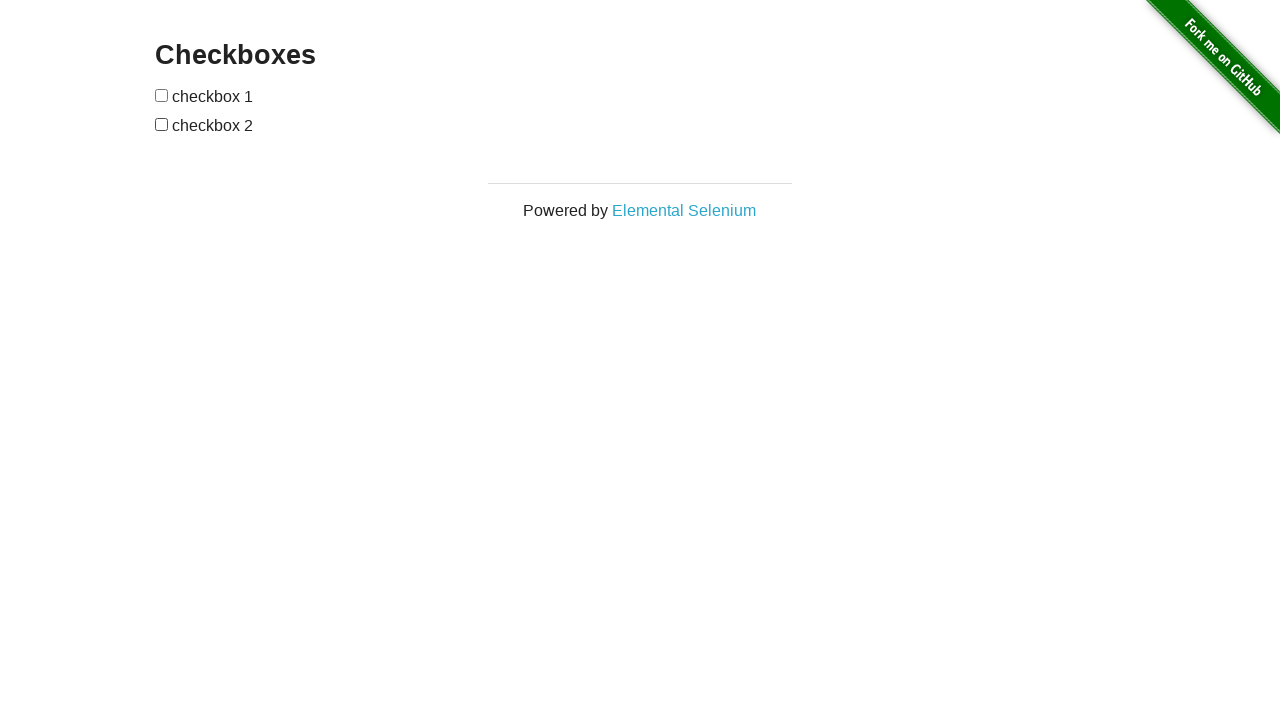